Navigates to ServiceNow homepage and verifies the page loads successfully by checking the page title exists

Starting URL: http://servicenow.com

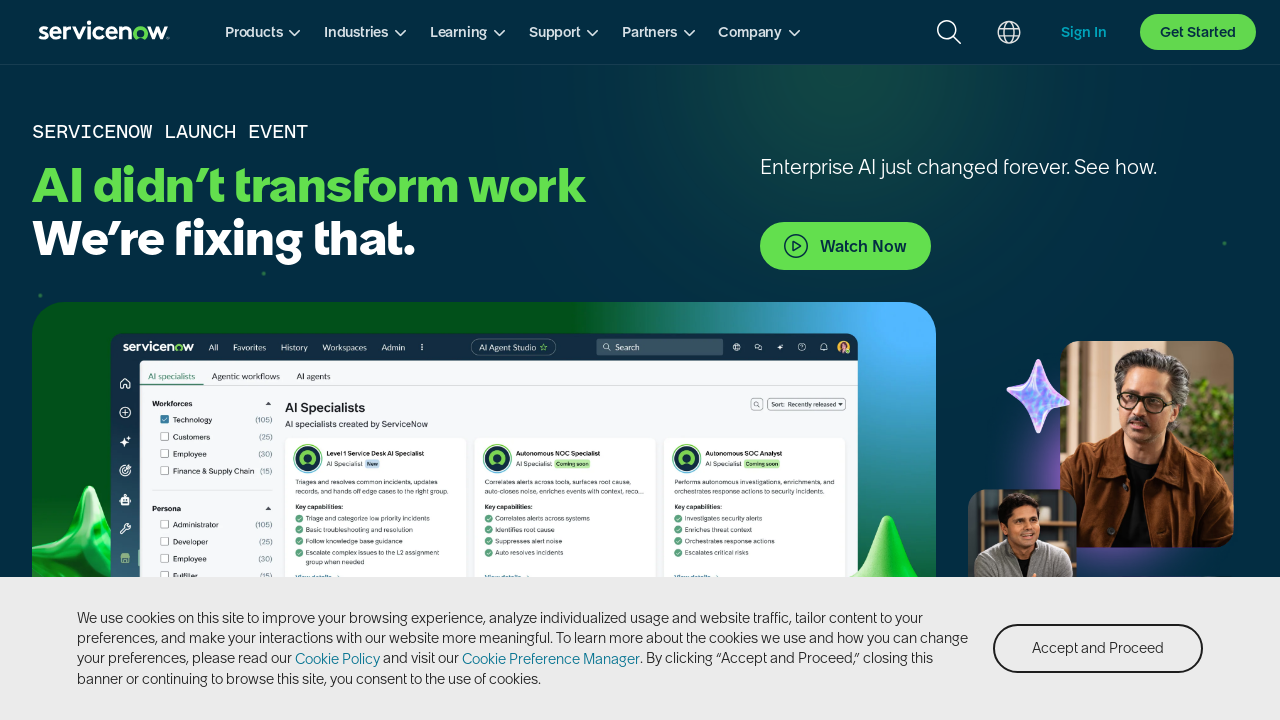

Navigated to ServiceNow homepage at http://servicenow.com
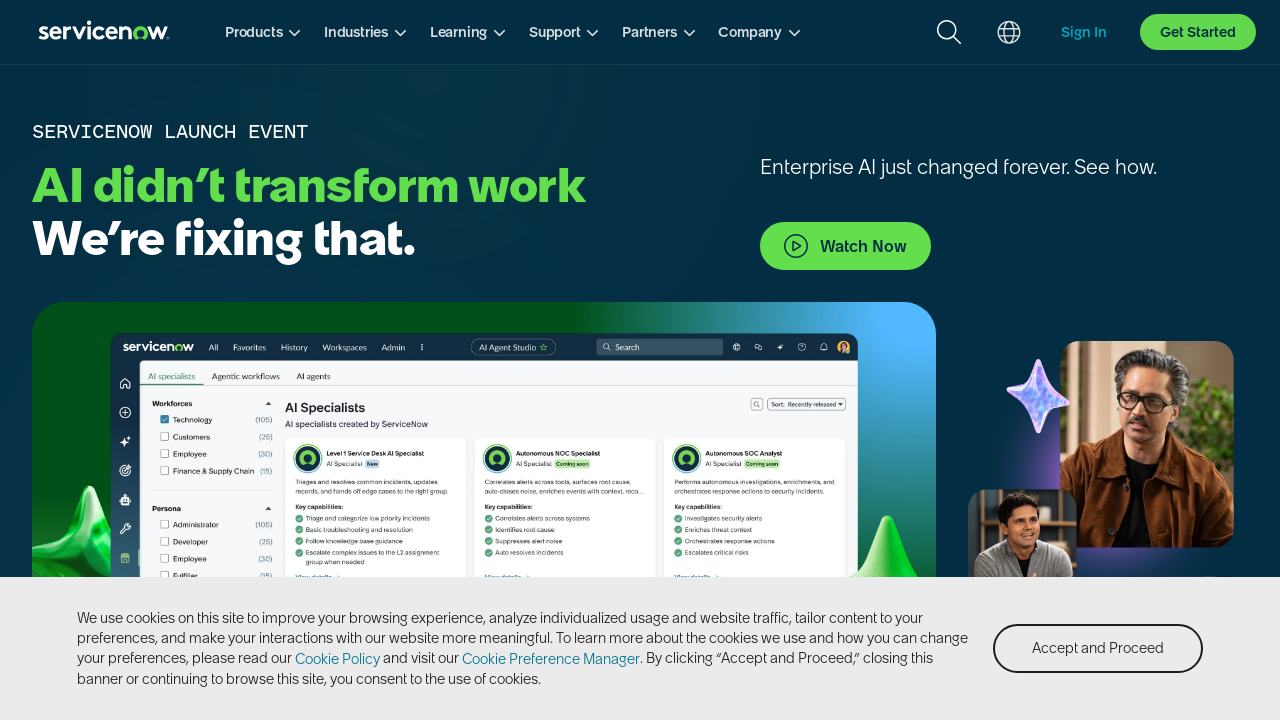

Page reached domcontentloaded state
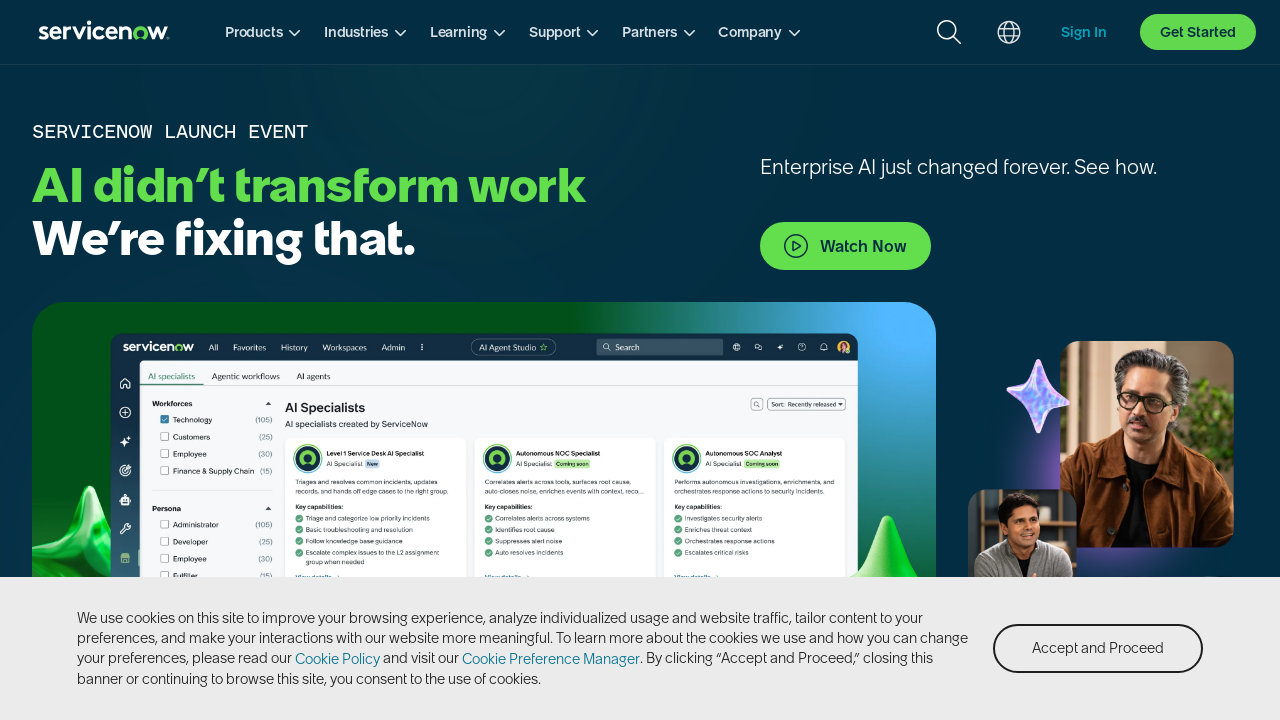

Retrieved page title: 'ServiceNow - Put AI to Work'
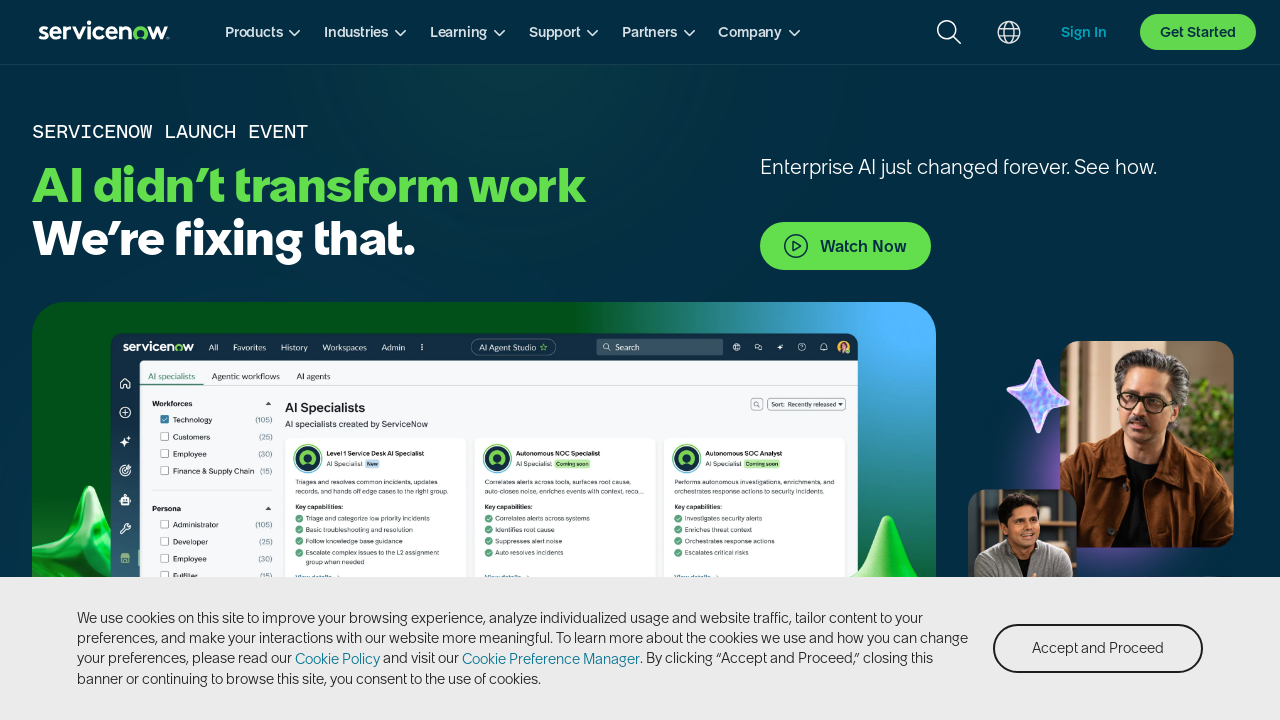

Verified page title exists and is not empty
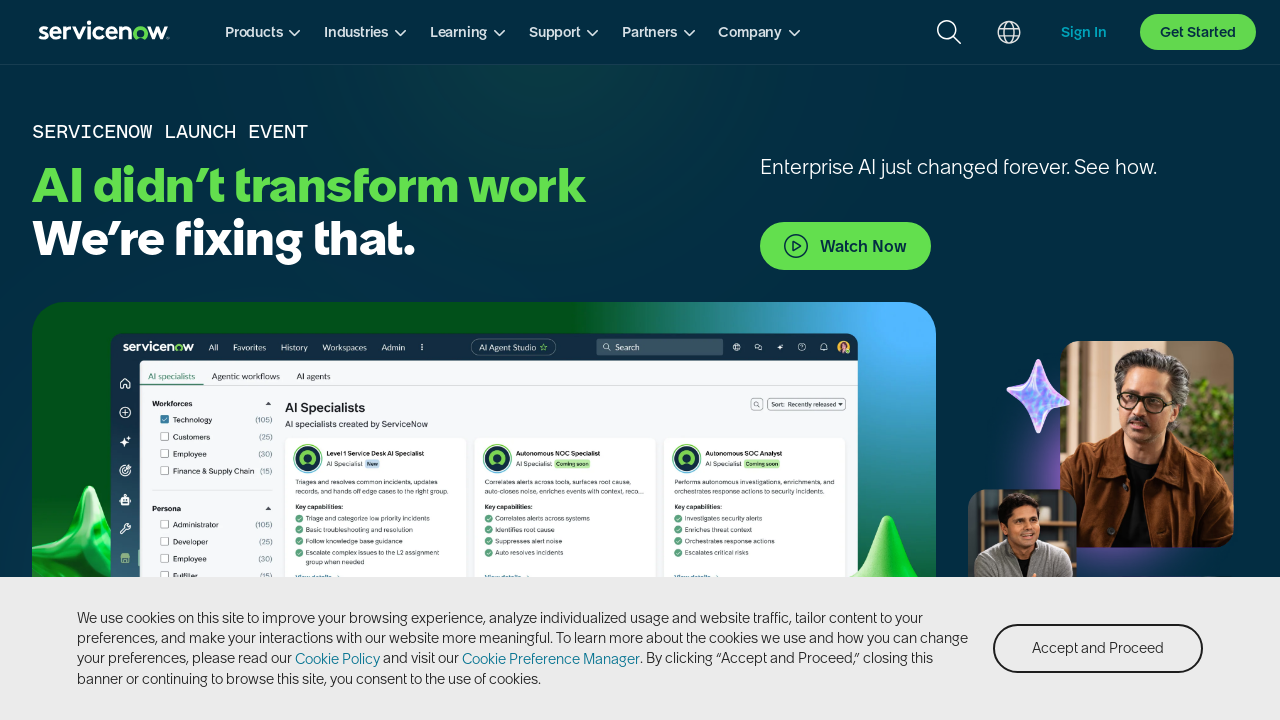

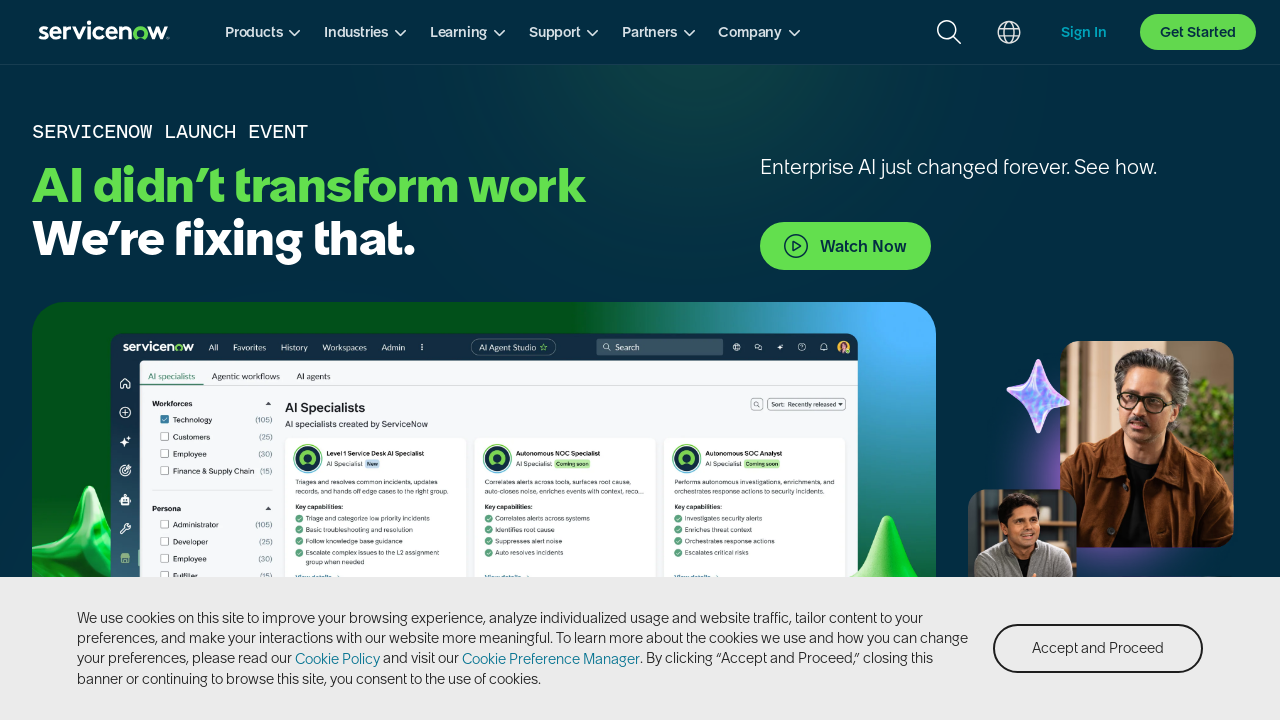